Navigates to the calculator website, clicks on the Mortgage Calculator link, and finds a Down payment related element

Starting URL: https://www.calculator.net/

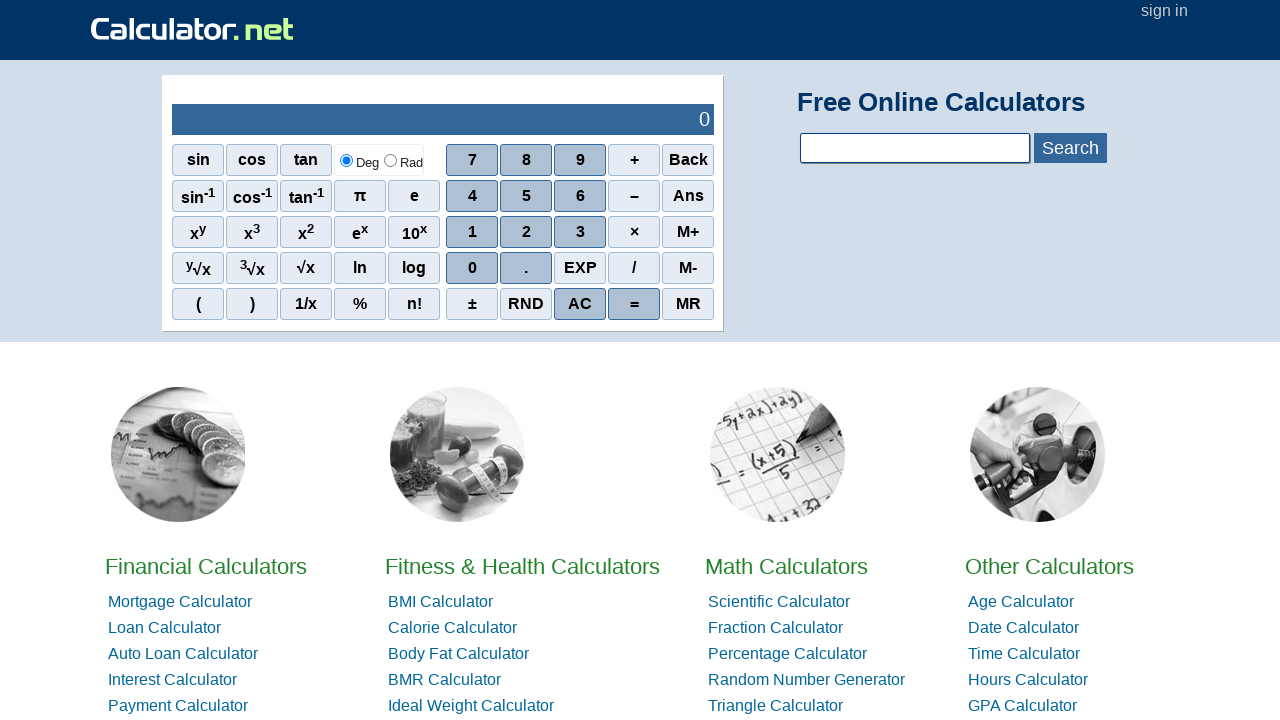

Clicked on Mortgage Calculator link at (180, 602) on text=Mortgage Calculator
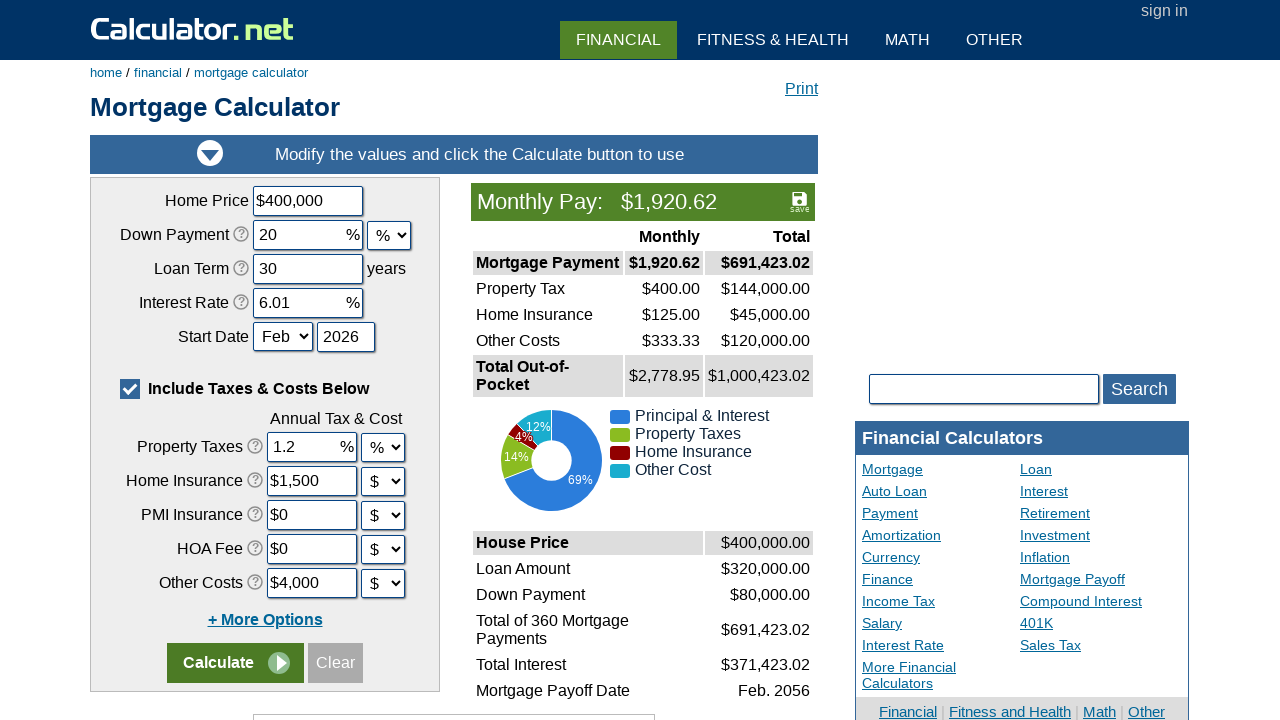

Waited for mortgage calculator page to load and Down payment element to appear
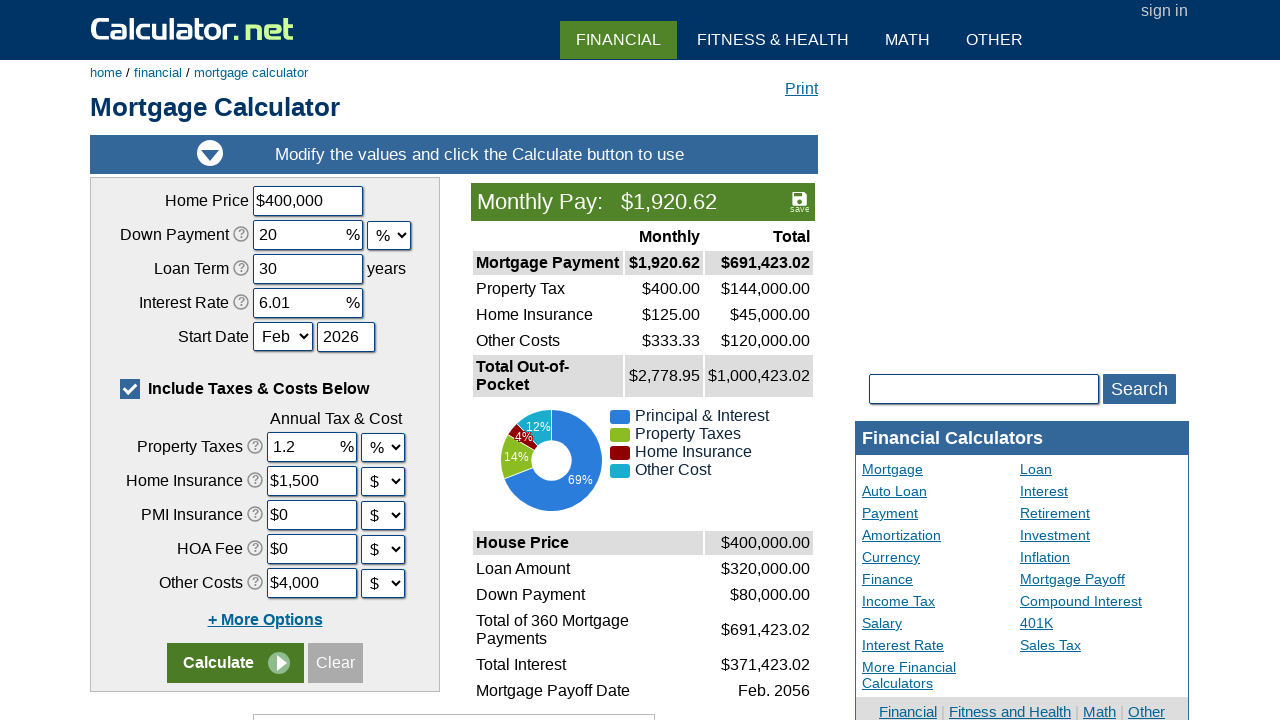

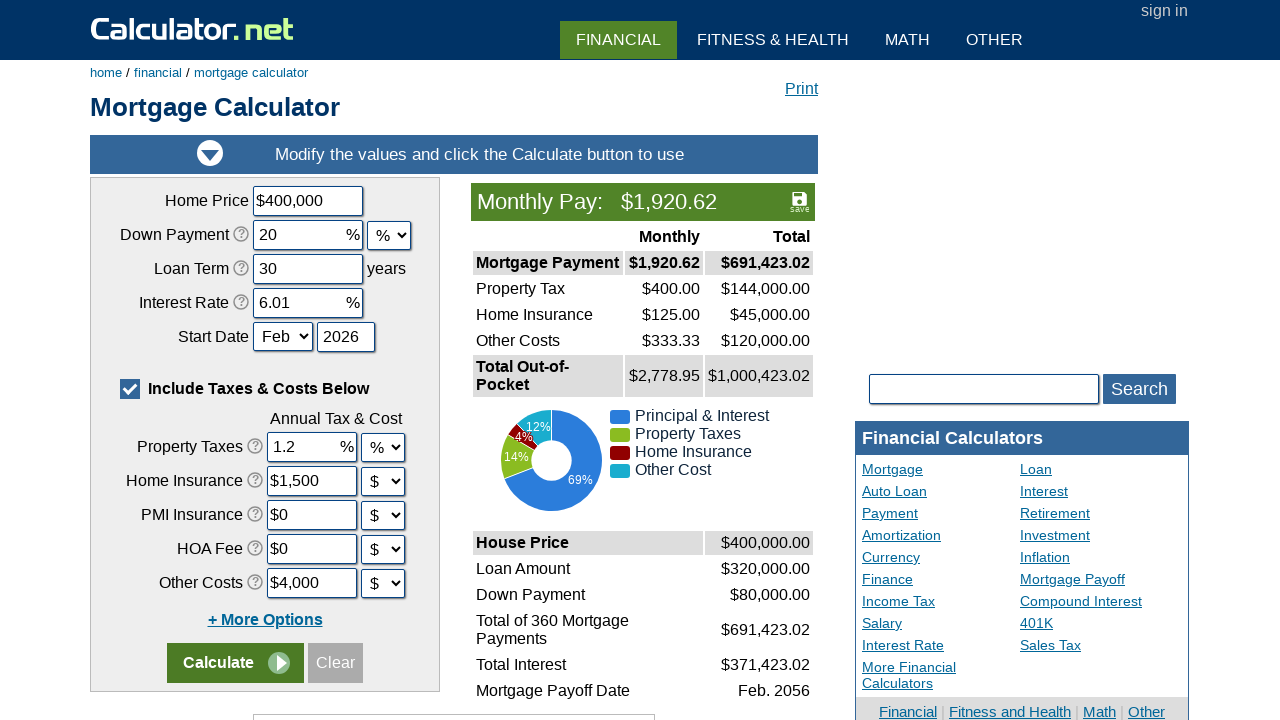